Tests show/hide functionality by clicking hide button to hide an element, verifying it's hidden, then clicking show button to reveal it again

Starting URL: https://rahulshettyacademy.com/AutomationPractice/

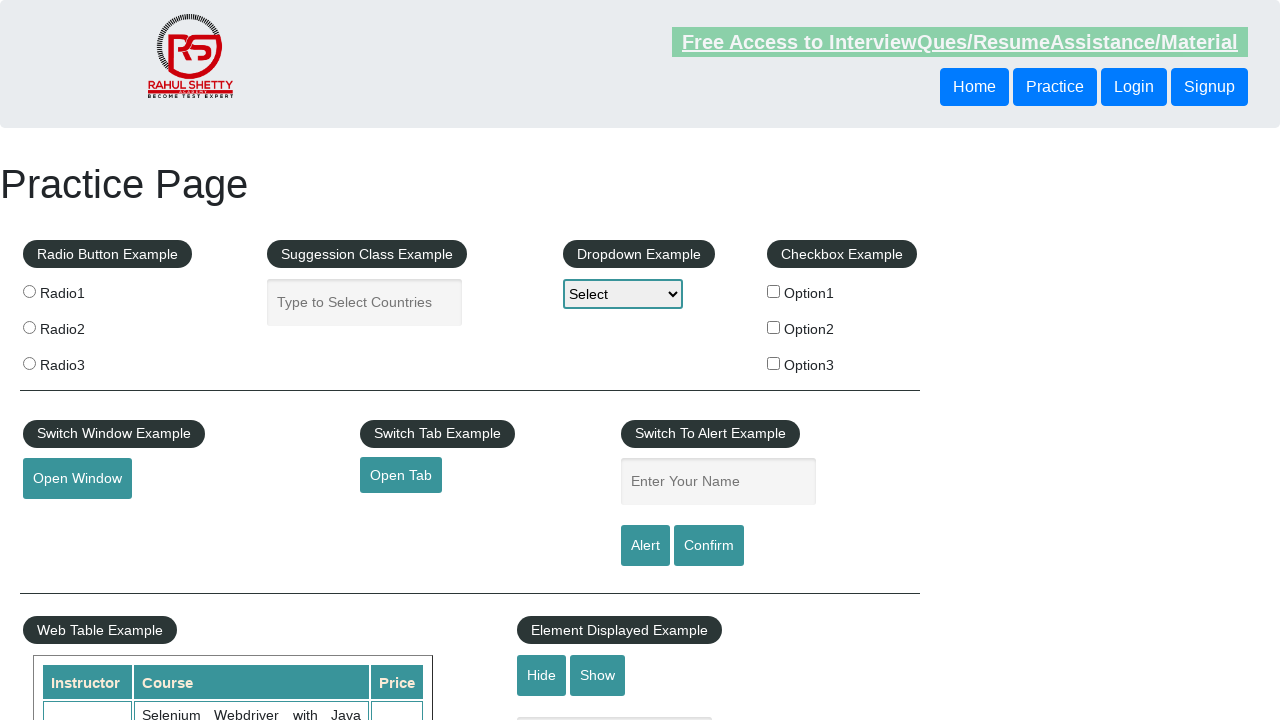

Verified page title is 'Practice Page'
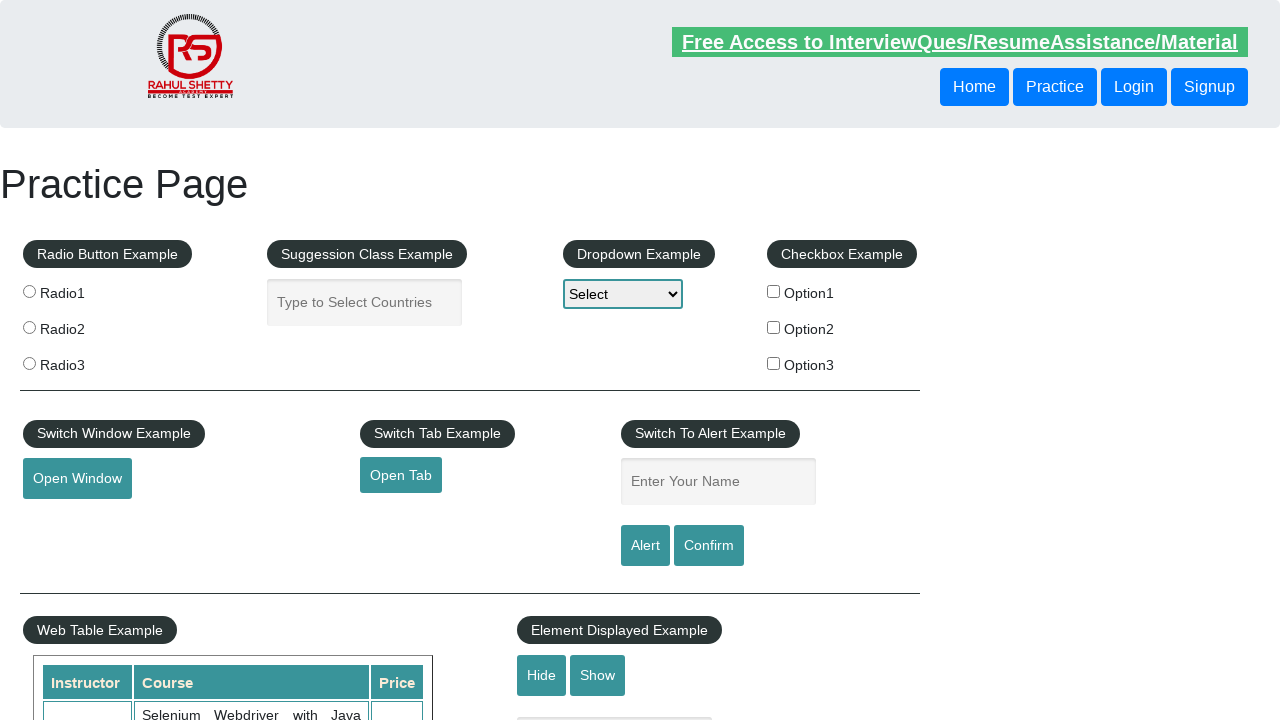

Located text box element with id 'displayed-text'
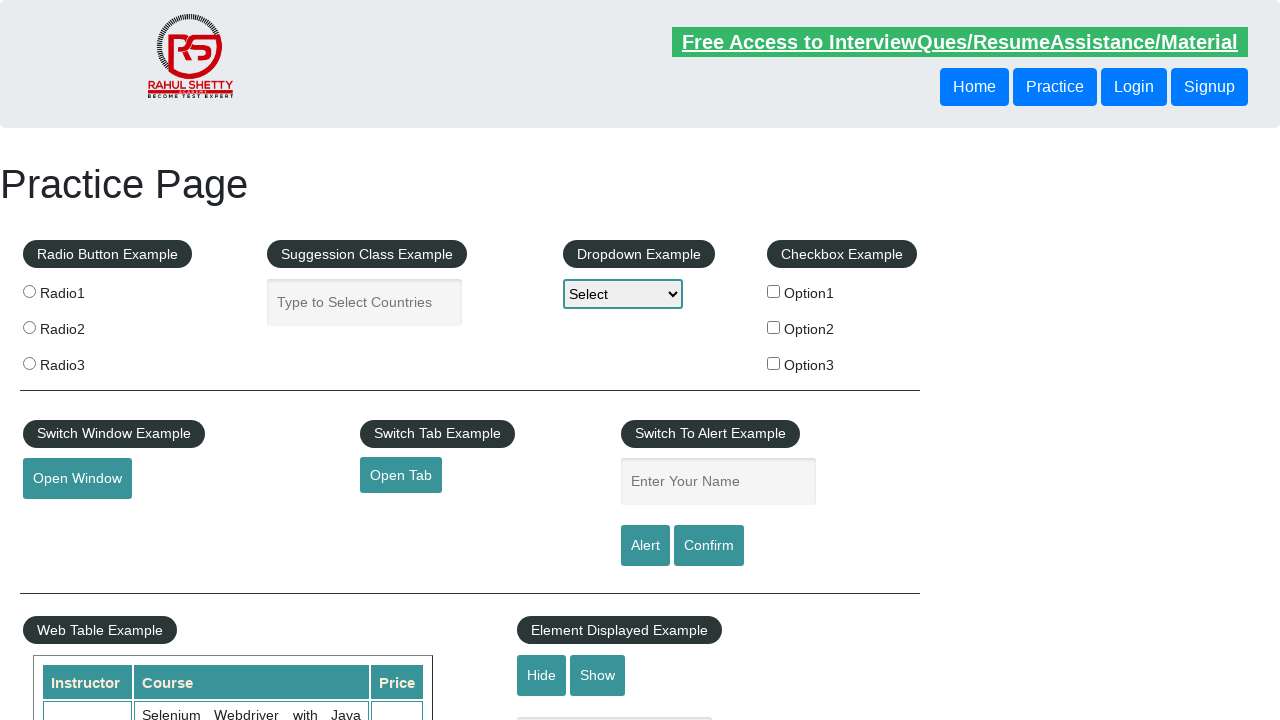

Clicked hide button to hide the text box at (542, 675) on #hide-textbox
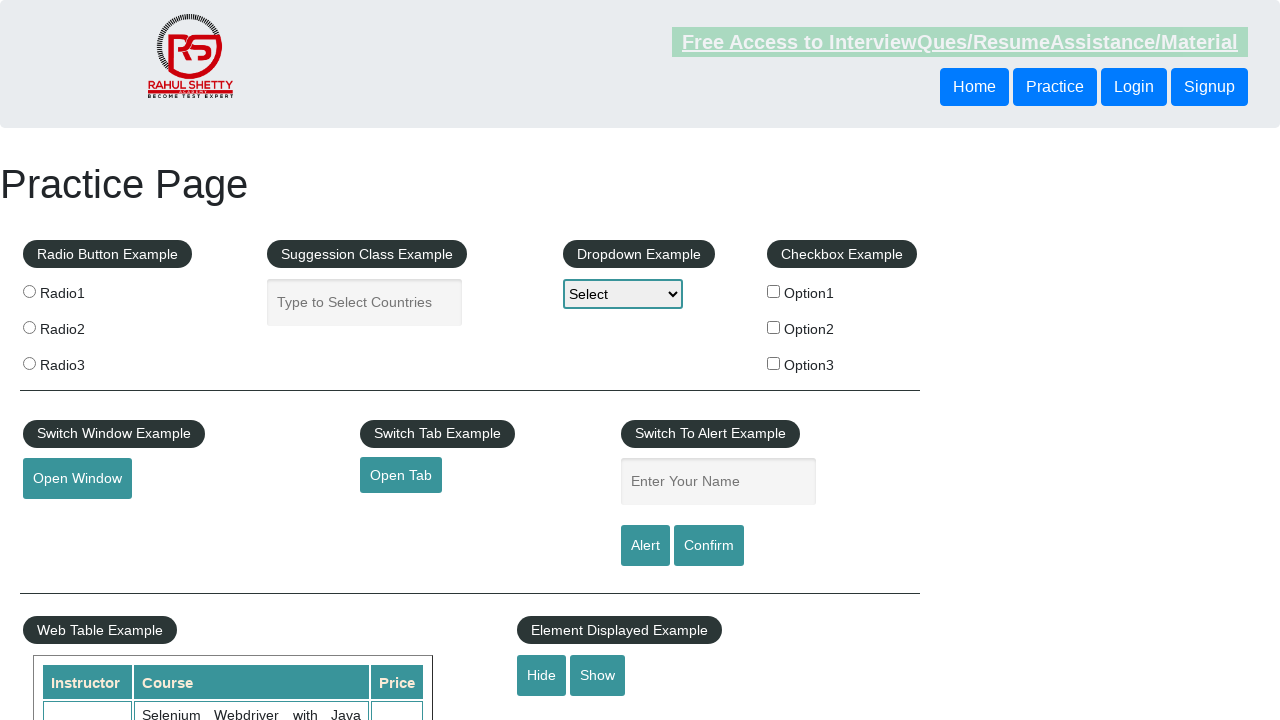

Verified that text box is now hidden
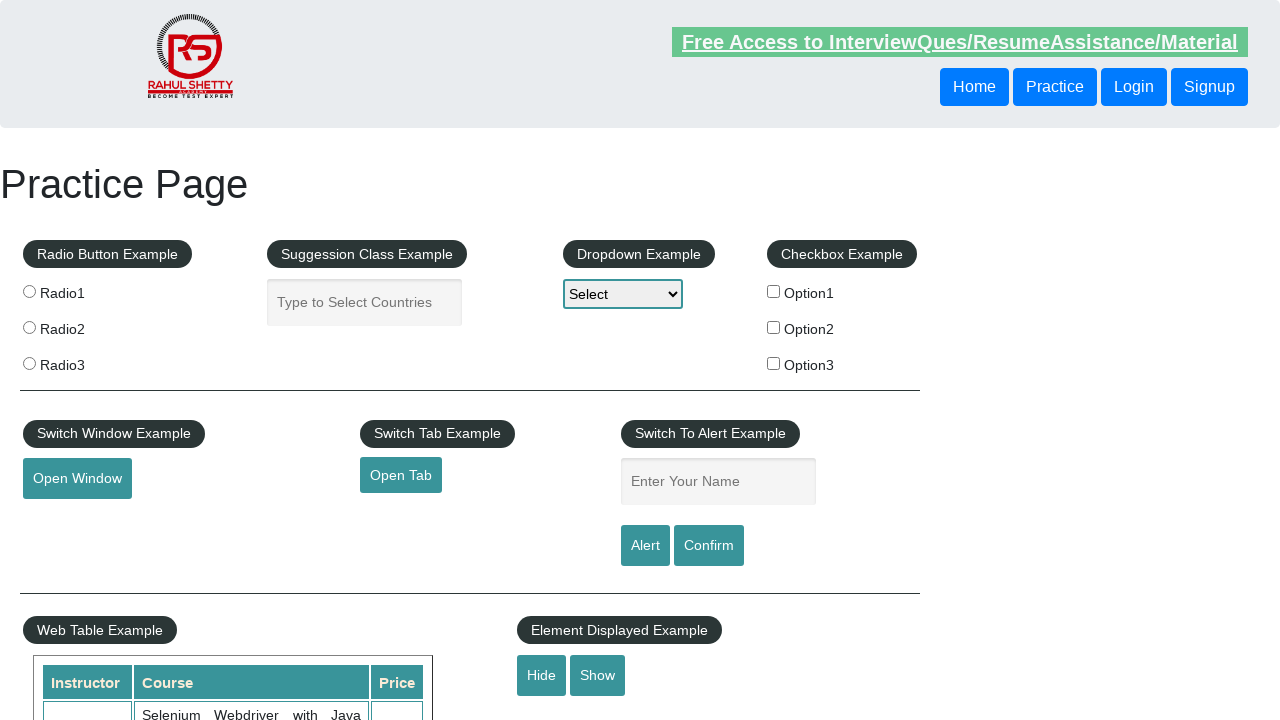

Clicked show button to reveal the text box at (598, 675) on #show-textbox
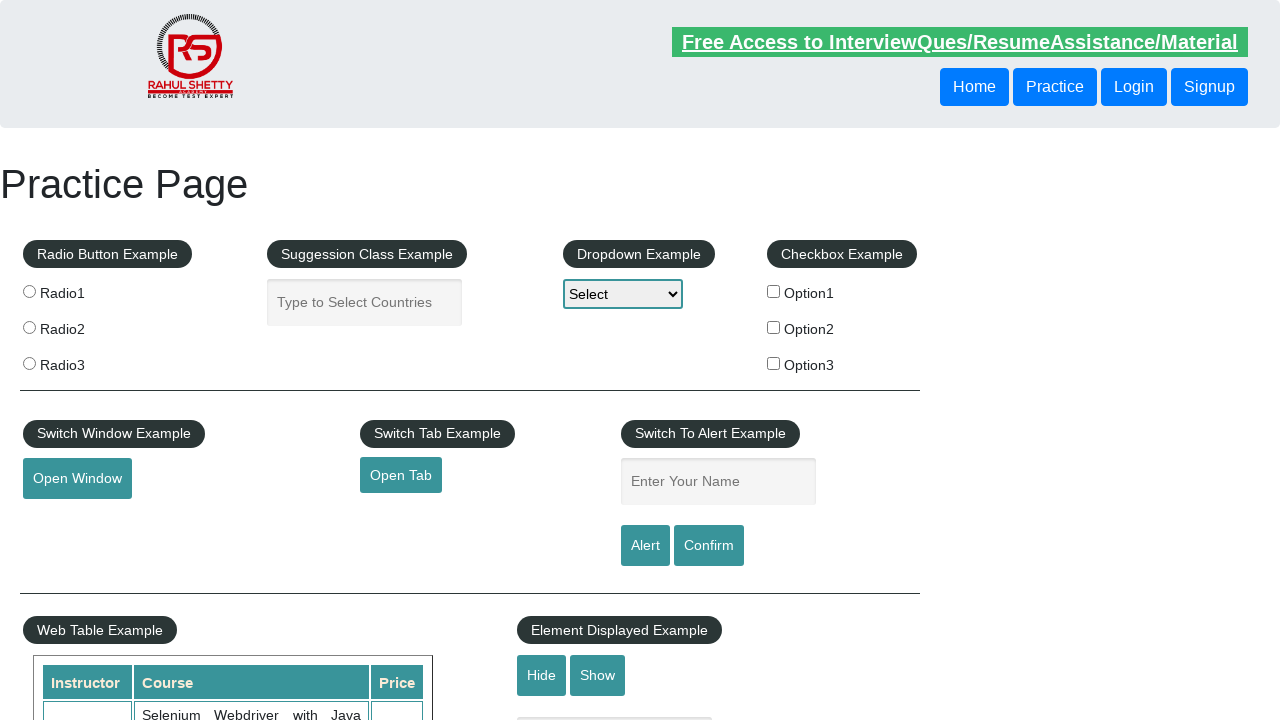

Verified that text box is now visible
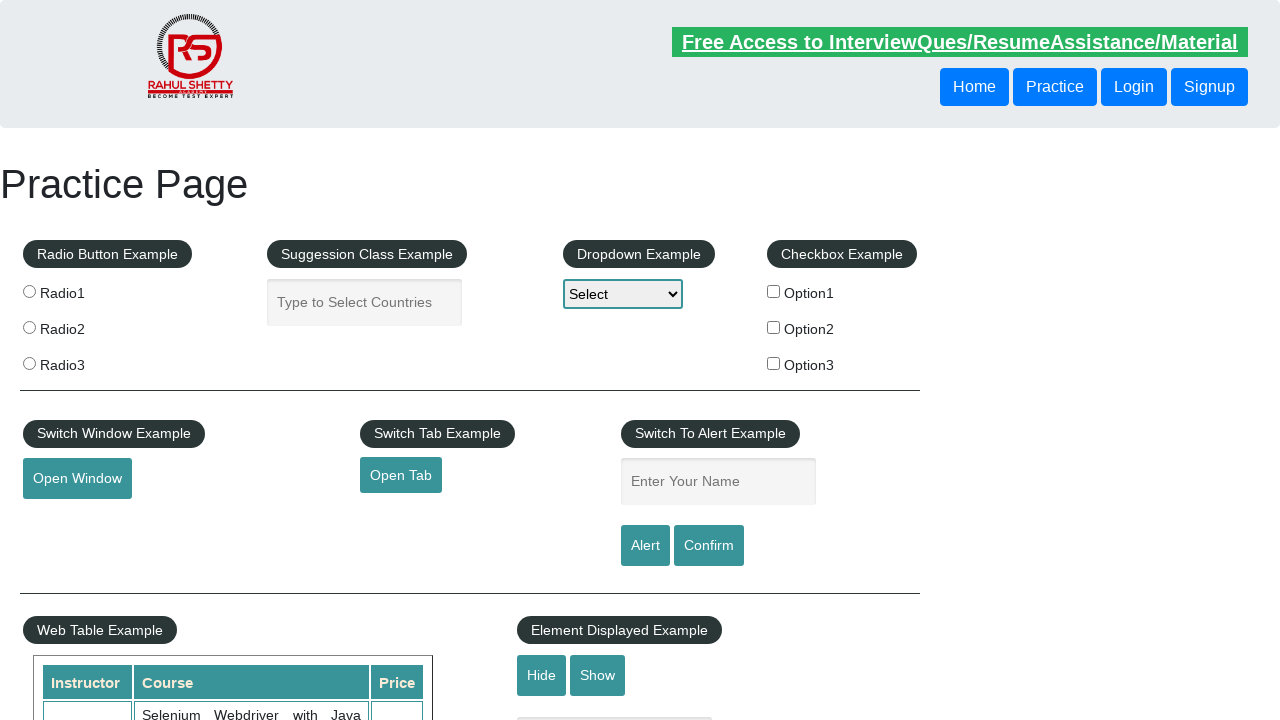

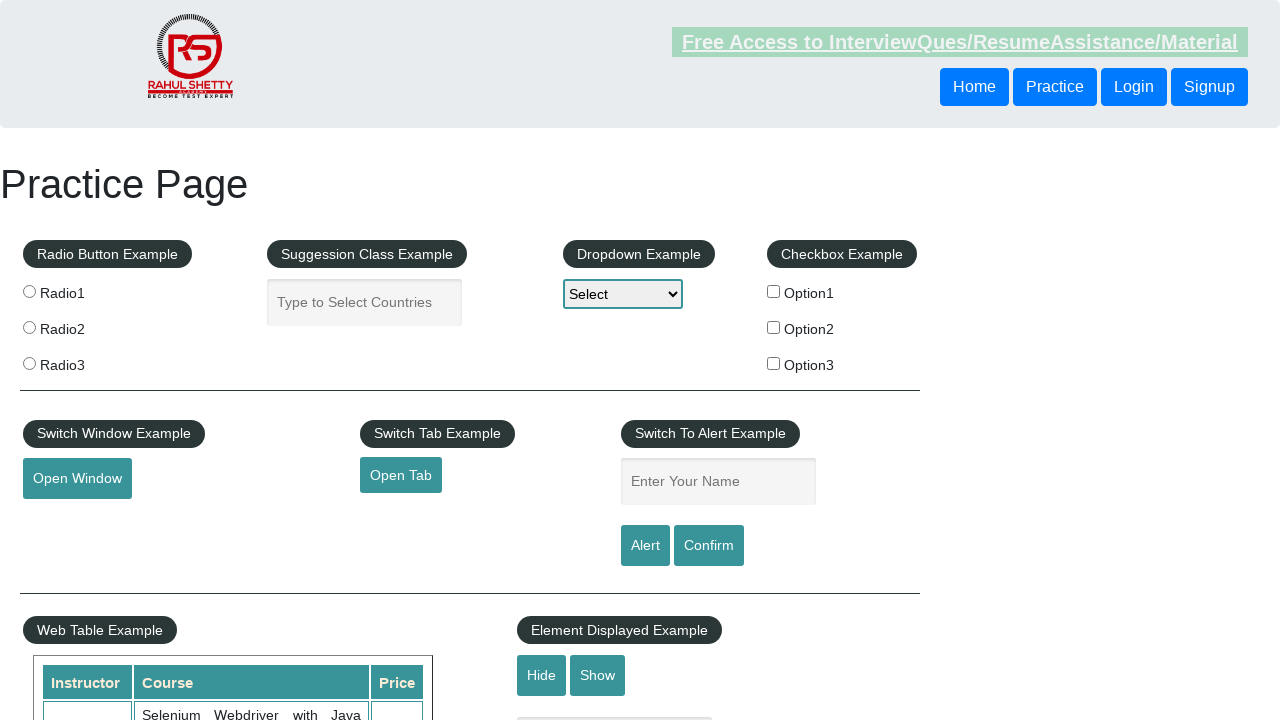